Navigates to the BePro Digital website homepage and waits for it to load

Starting URL: https://bepro.digital

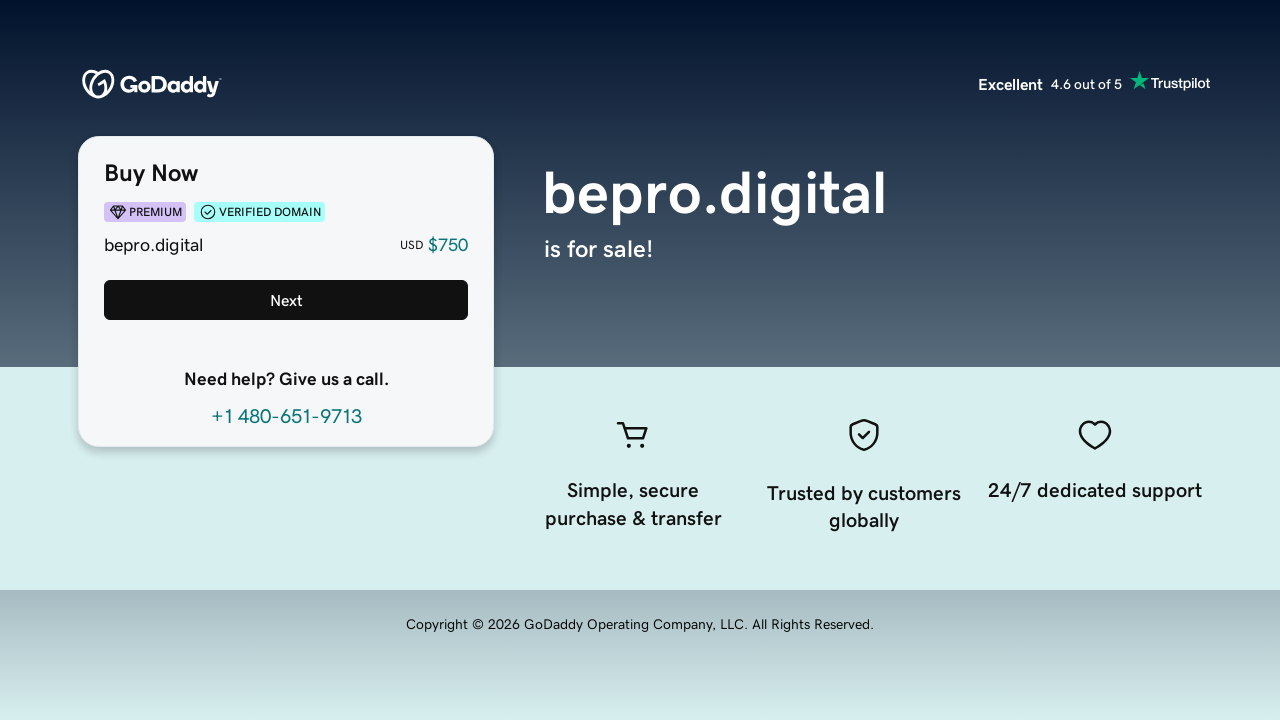

Navigated to BePro Digital website homepage
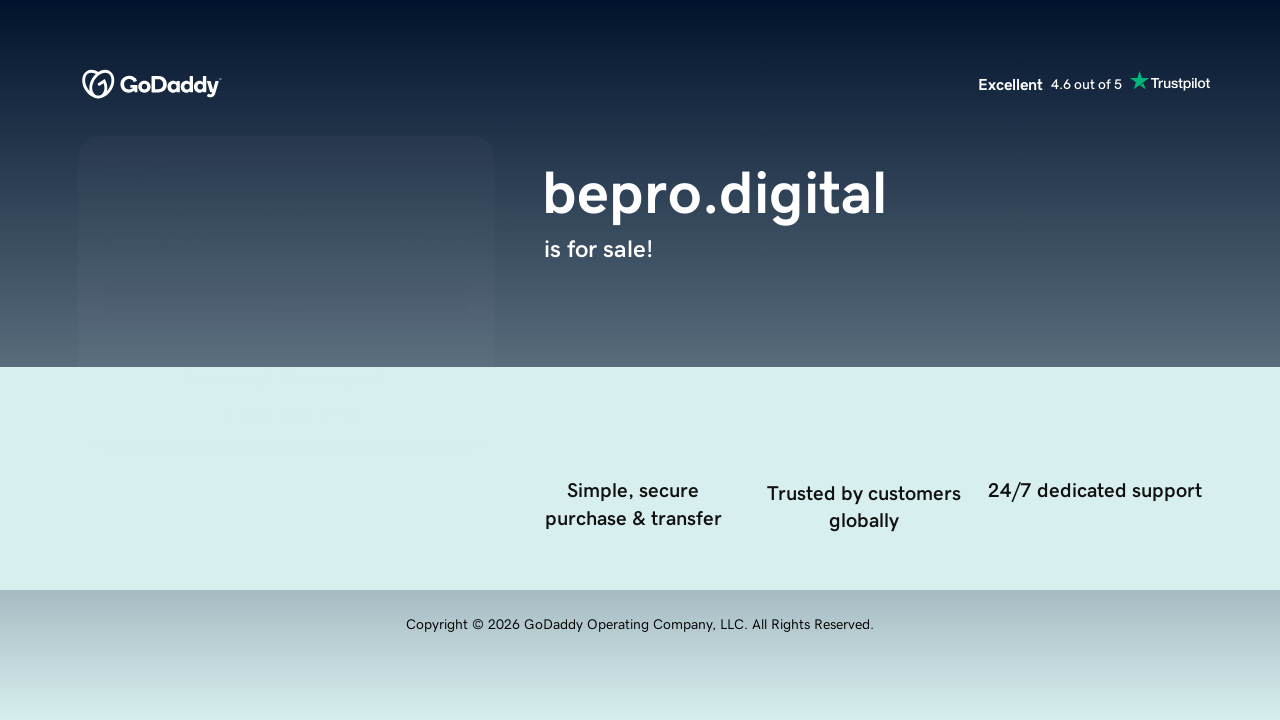

Page DOM content loaded completely
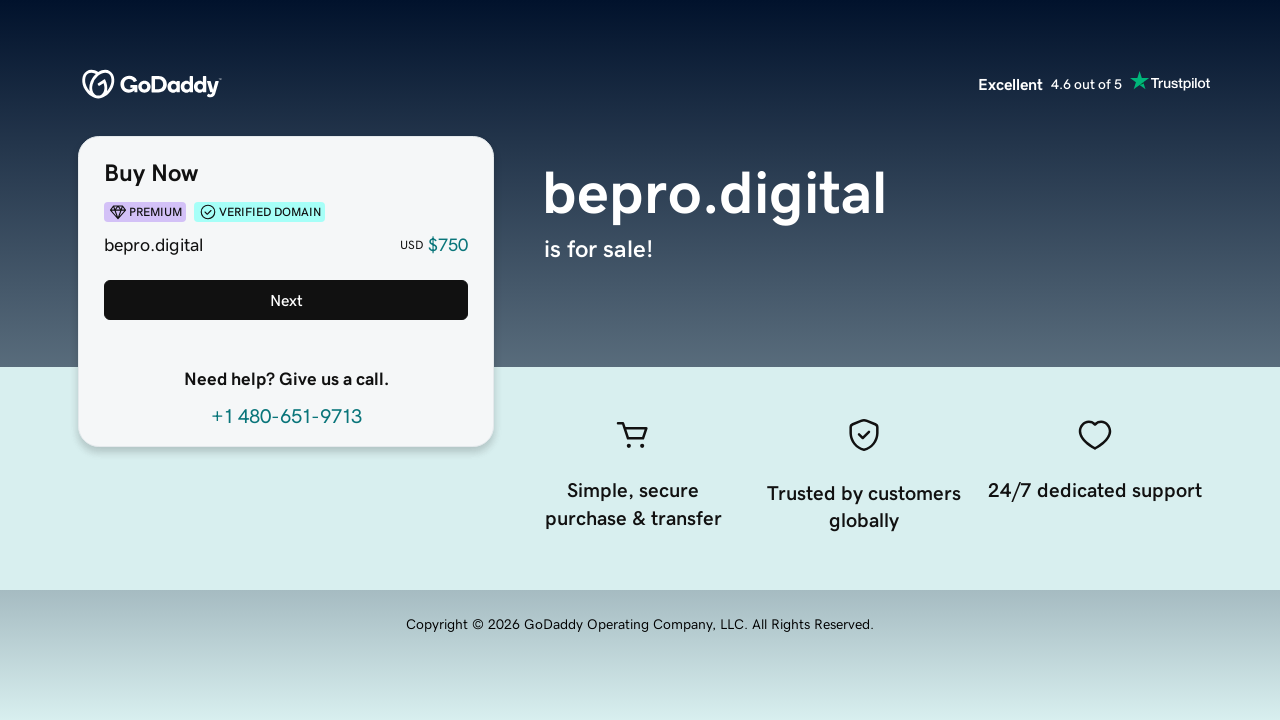

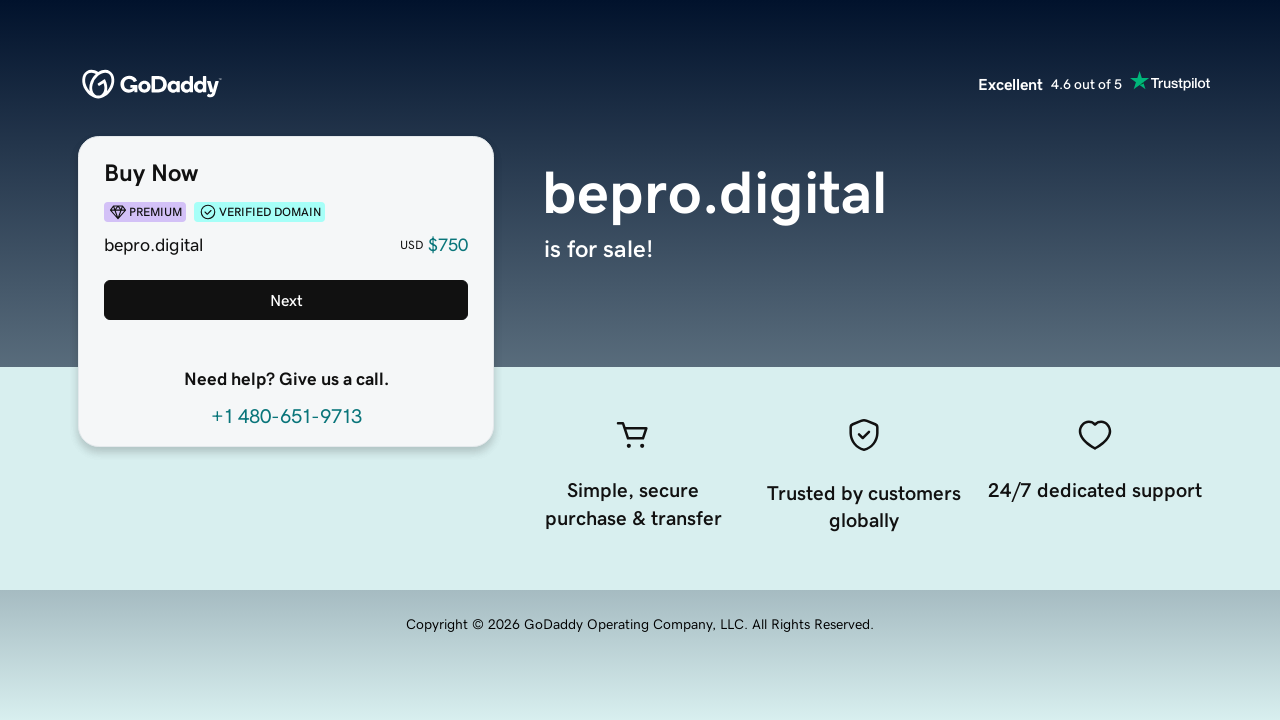